Tests that the todo counter displays the correct number of items as todos are added.

Starting URL: https://demo.playwright.dev/todomvc

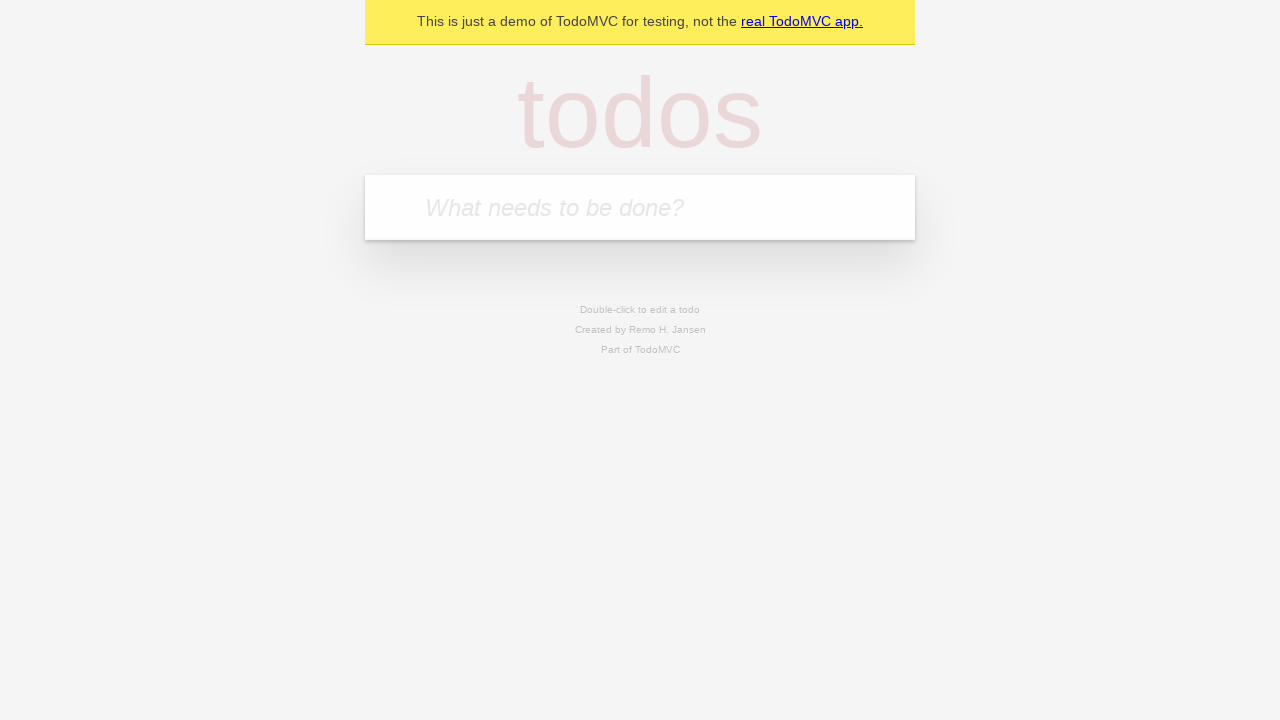

Located the 'What needs to be done?' input field
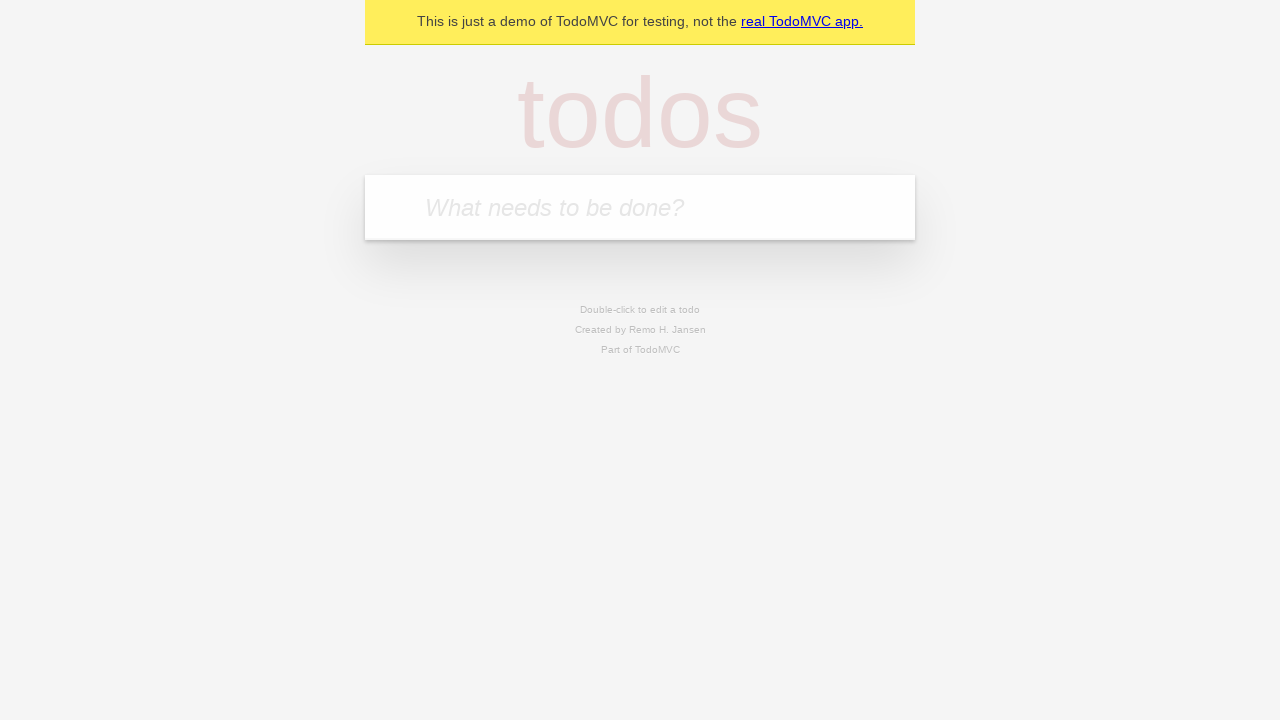

Filled input with 'buy some cheese' on internal:attr=[placeholder="What needs to be done?"i]
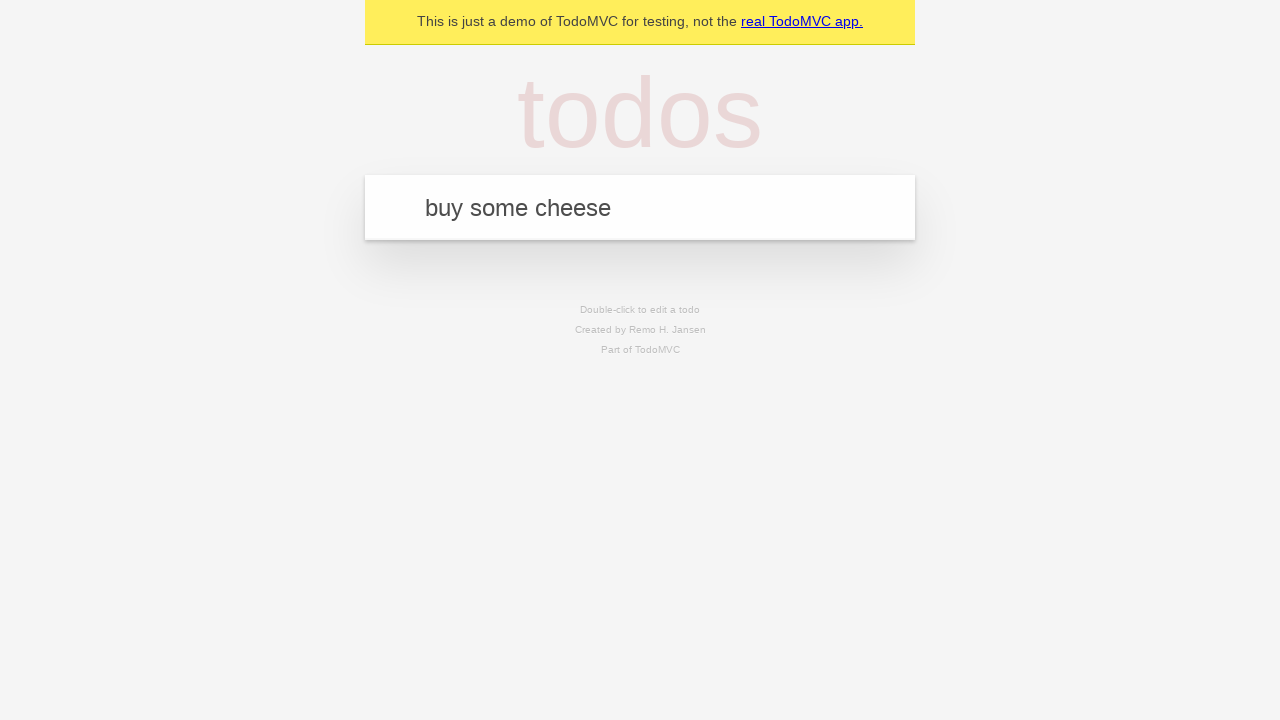

Pressed Enter to create first todo item on internal:attr=[placeholder="What needs to be done?"i]
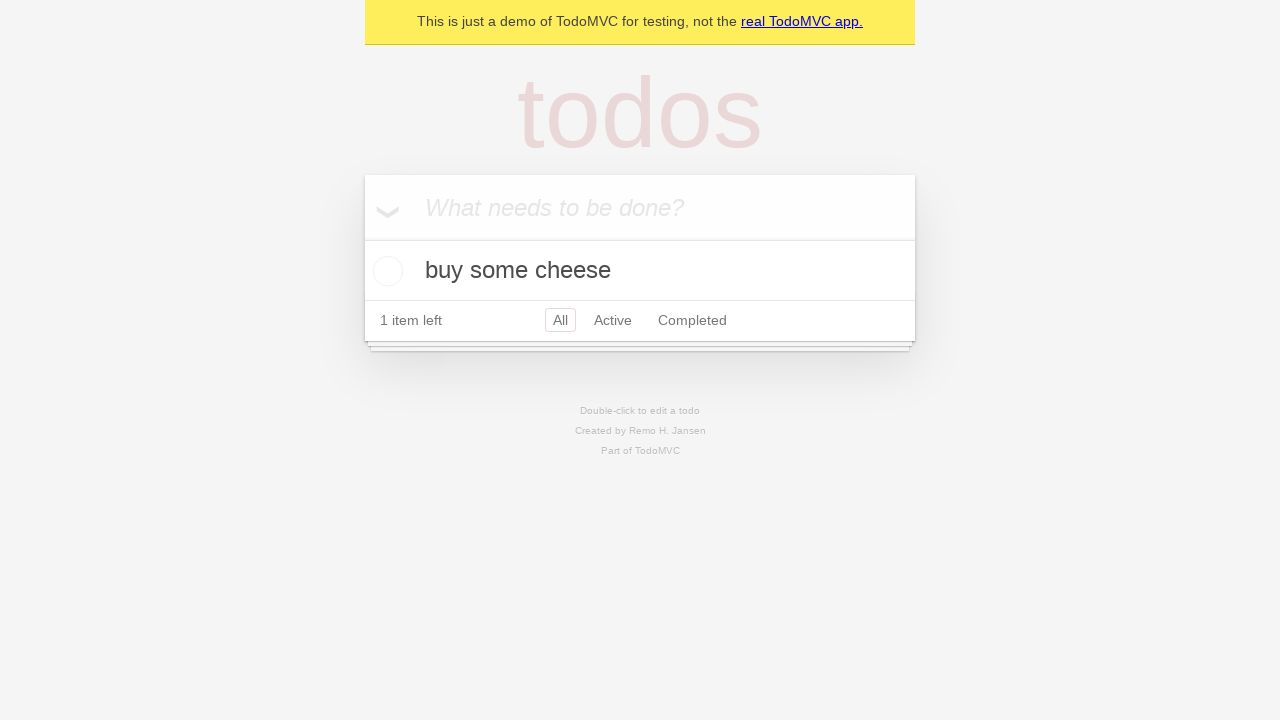

Todo counter element loaded showing 1 item
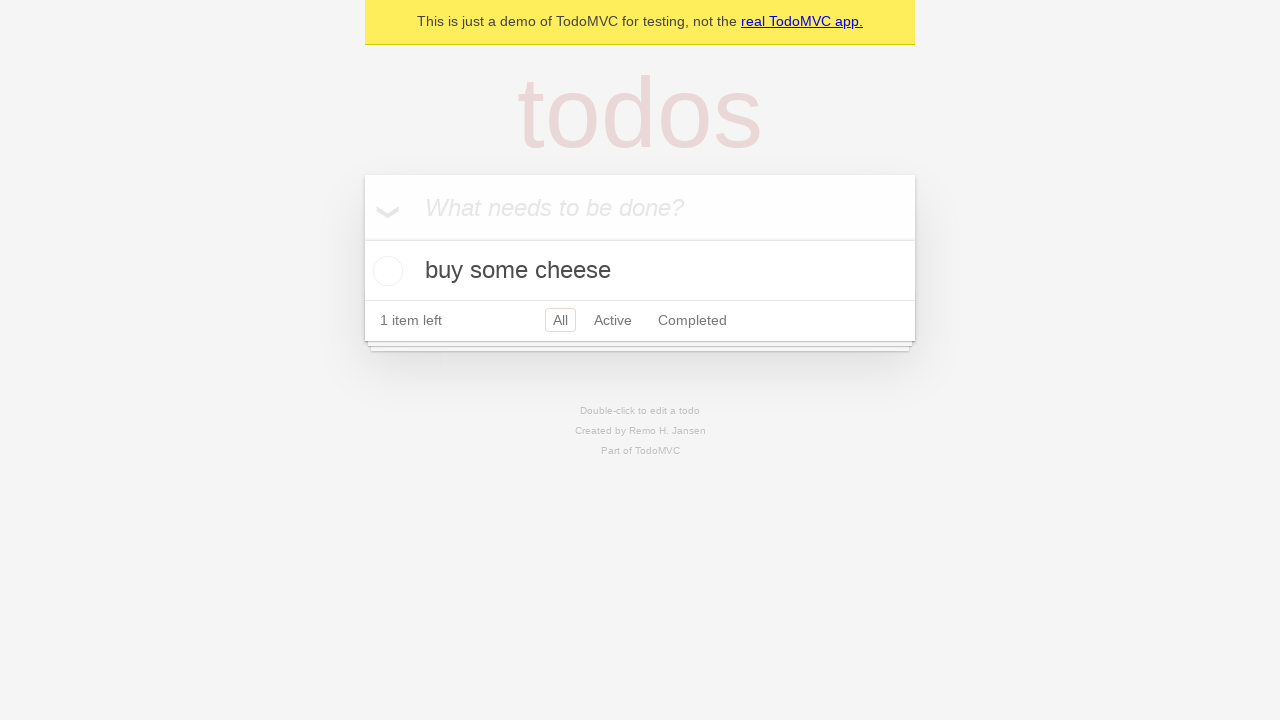

Filled input with 'feed the cat' on internal:attr=[placeholder="What needs to be done?"i]
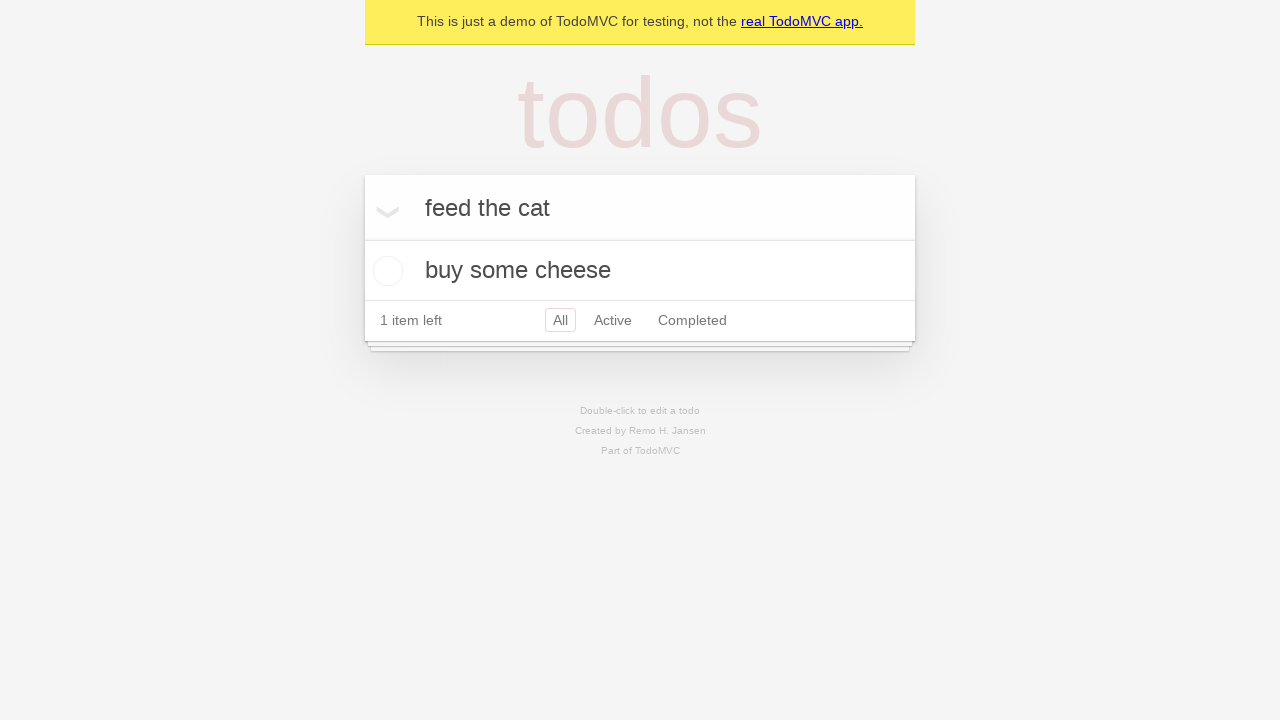

Pressed Enter to create second todo item on internal:attr=[placeholder="What needs to be done?"i]
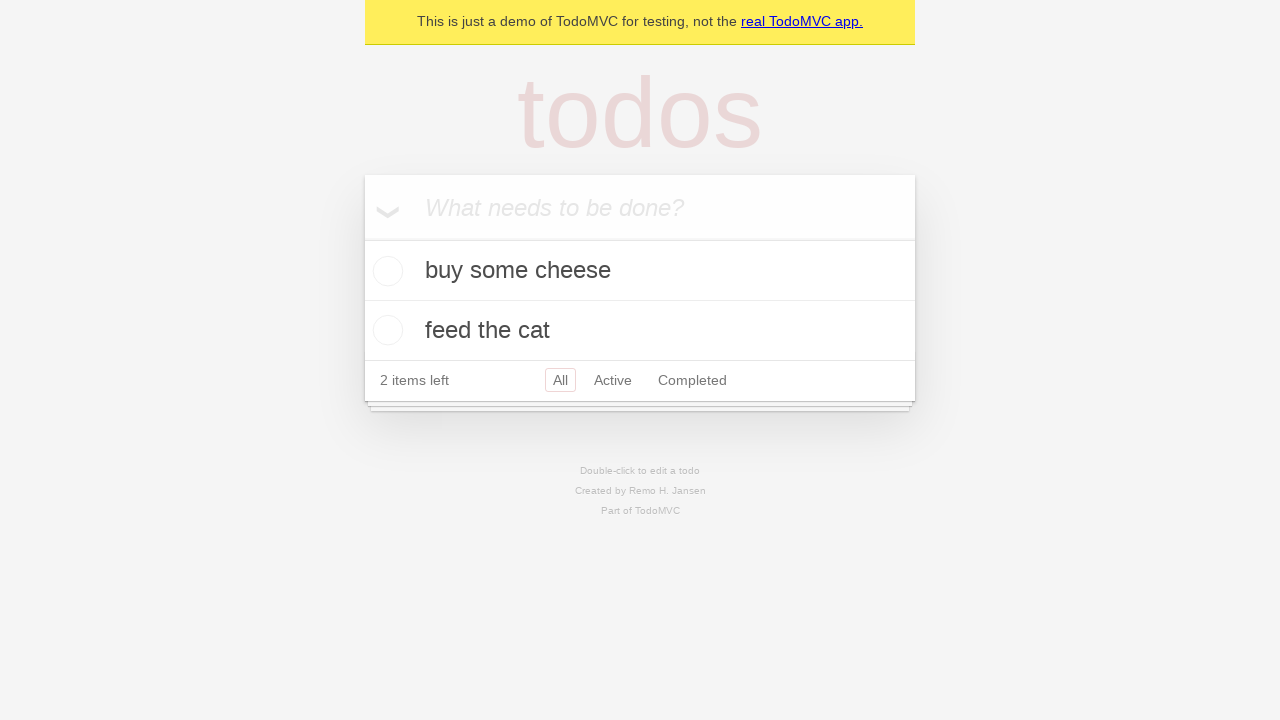

Todo counter updated to display 2 items
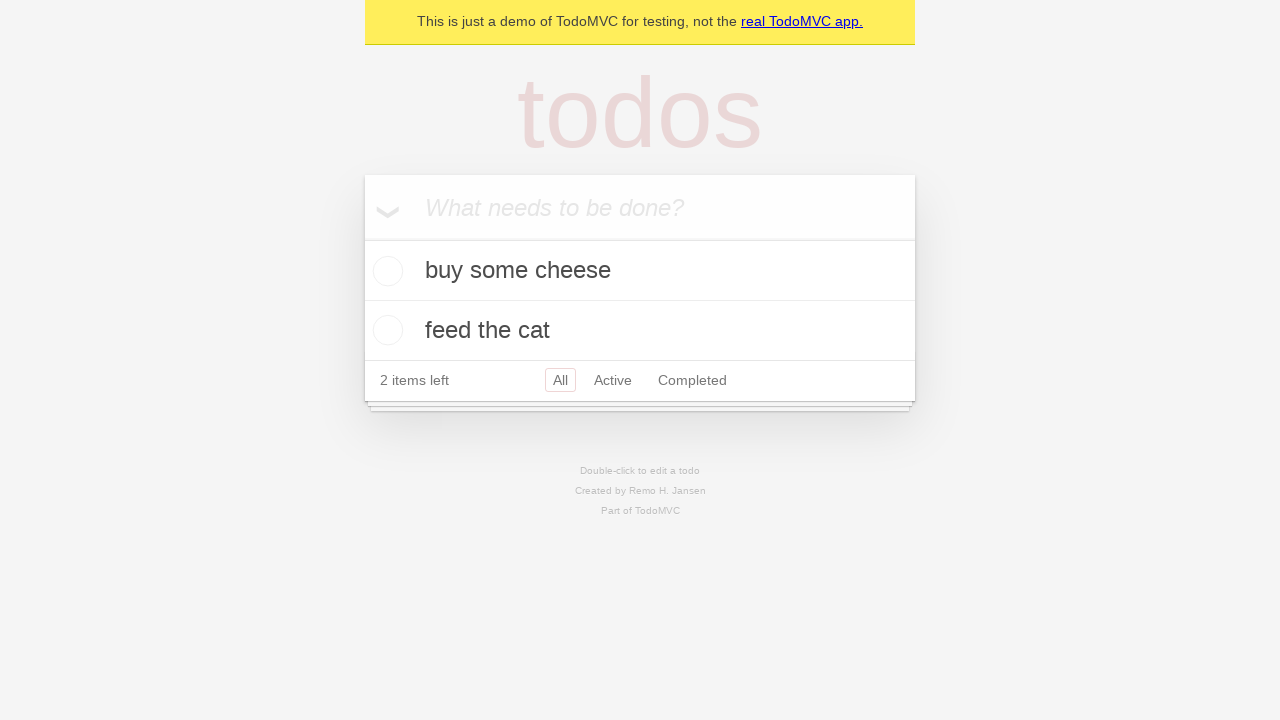

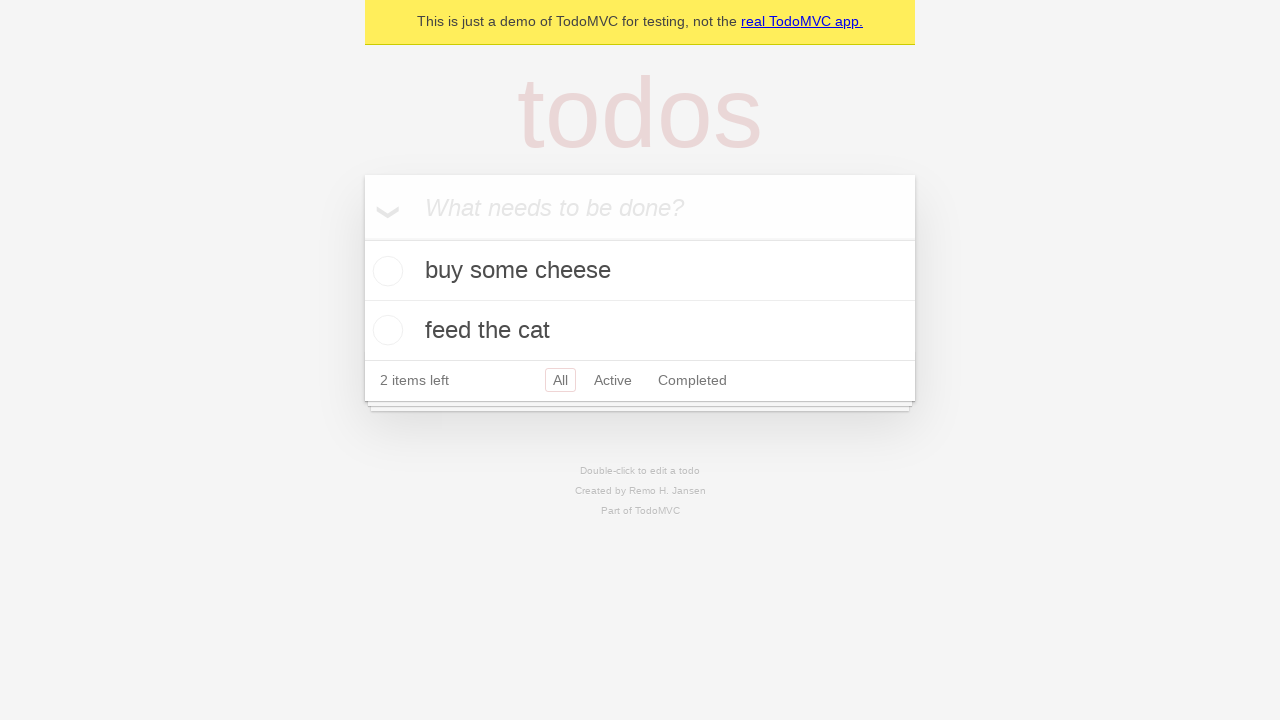